Tests the China Railway 12306 train ticket search functionality by entering departure station (Shanghai), destination station (Lanzhou), selecting a time range, and clicking on a date option.

Starting URL: https://kyfw.12306.cn/otn/leftTicket/init

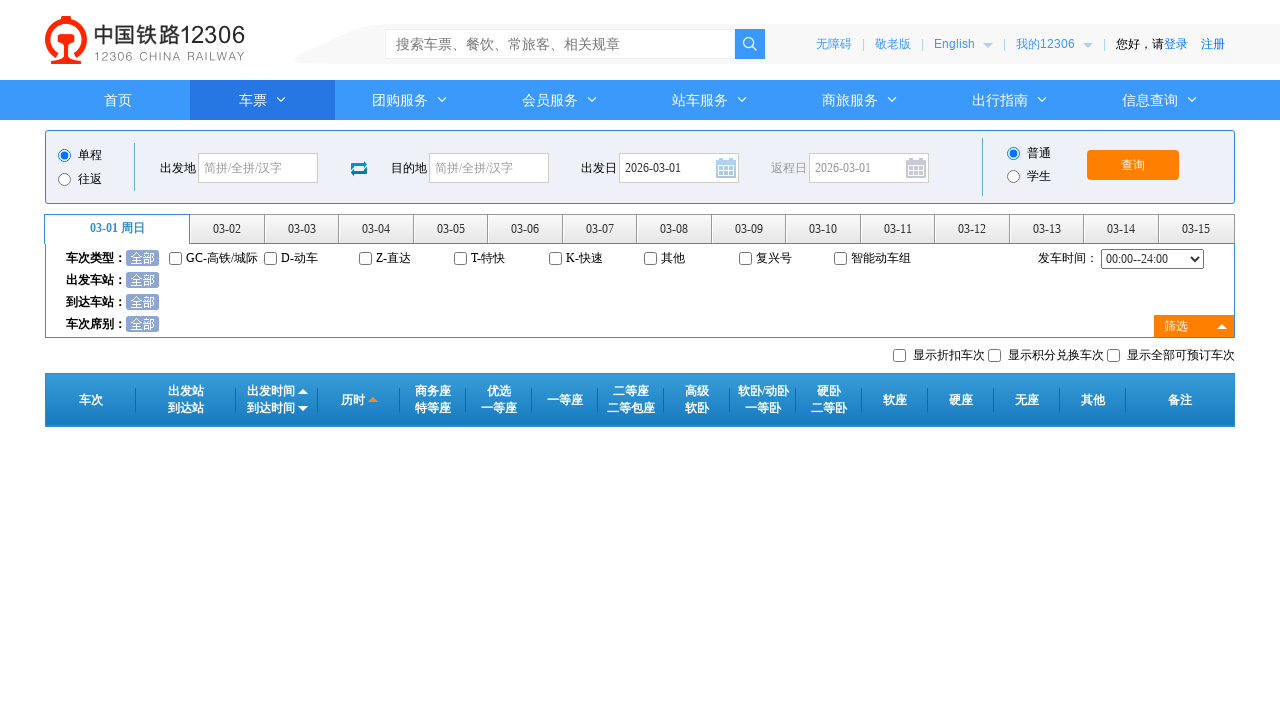

Cleared departure station field on #fromStationText
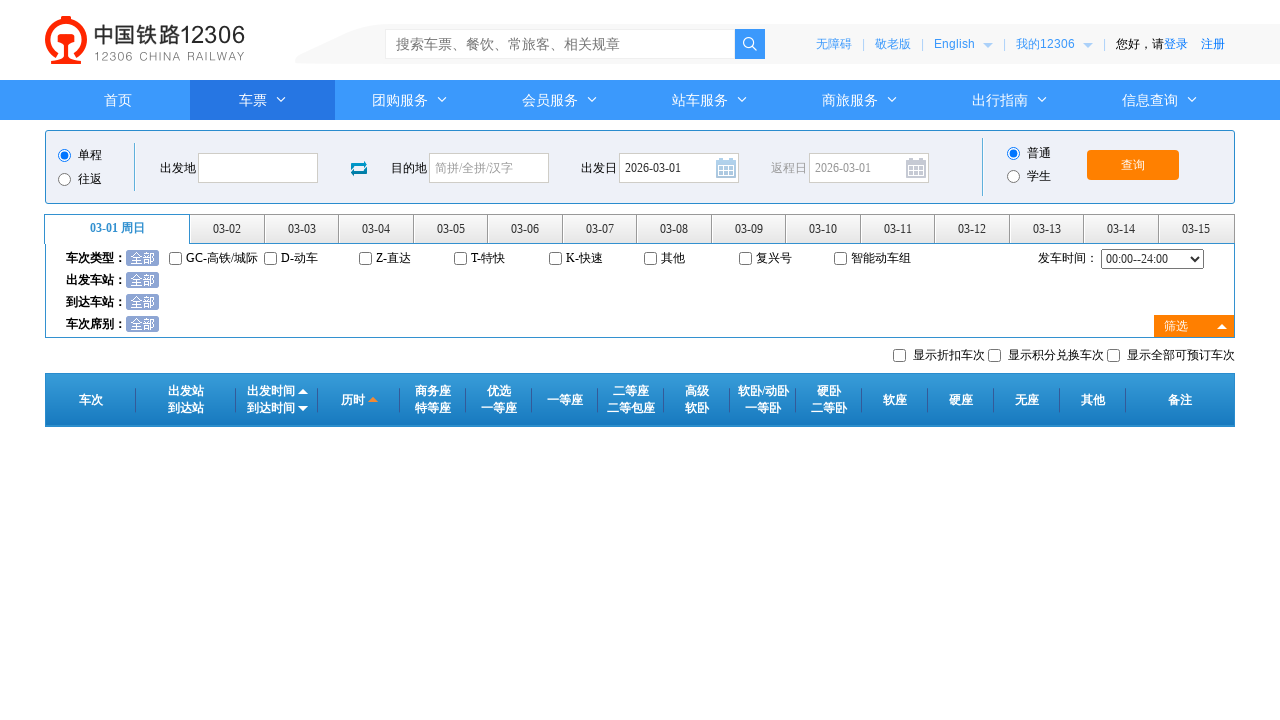

Filled departure station with Shanghai (上海) on #fromStationText
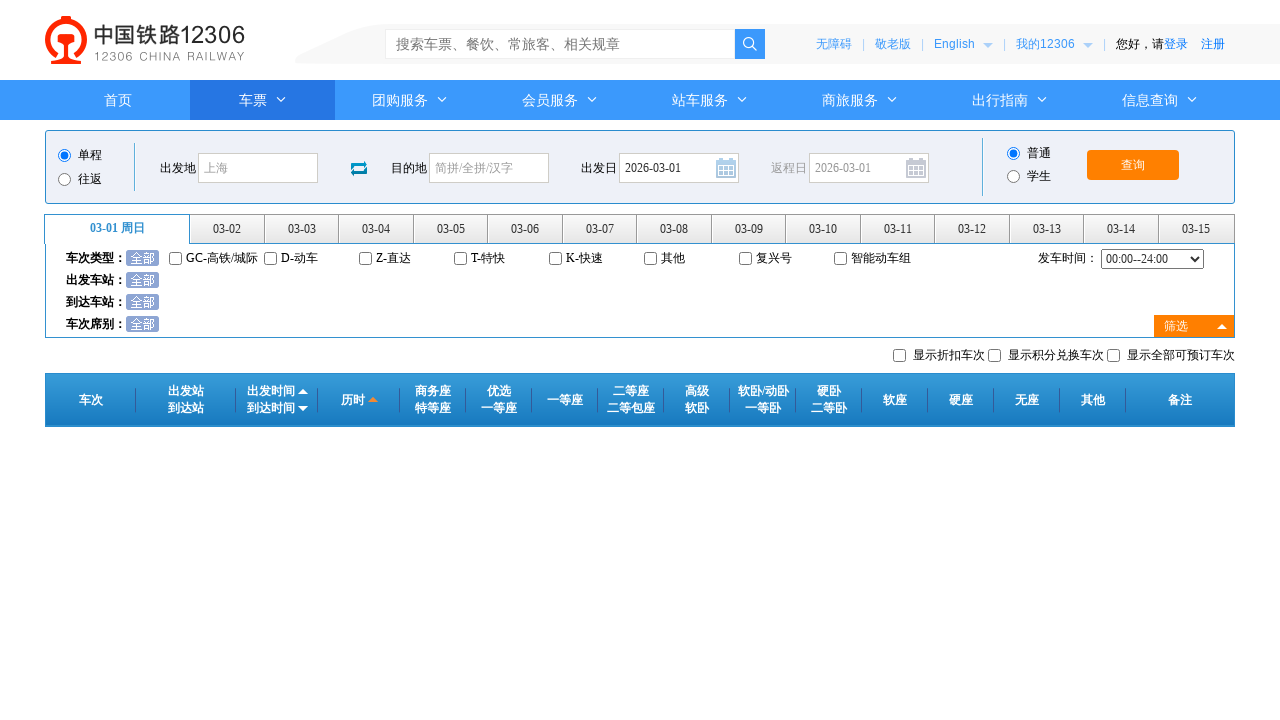

Pressed Enter to confirm departure station selection
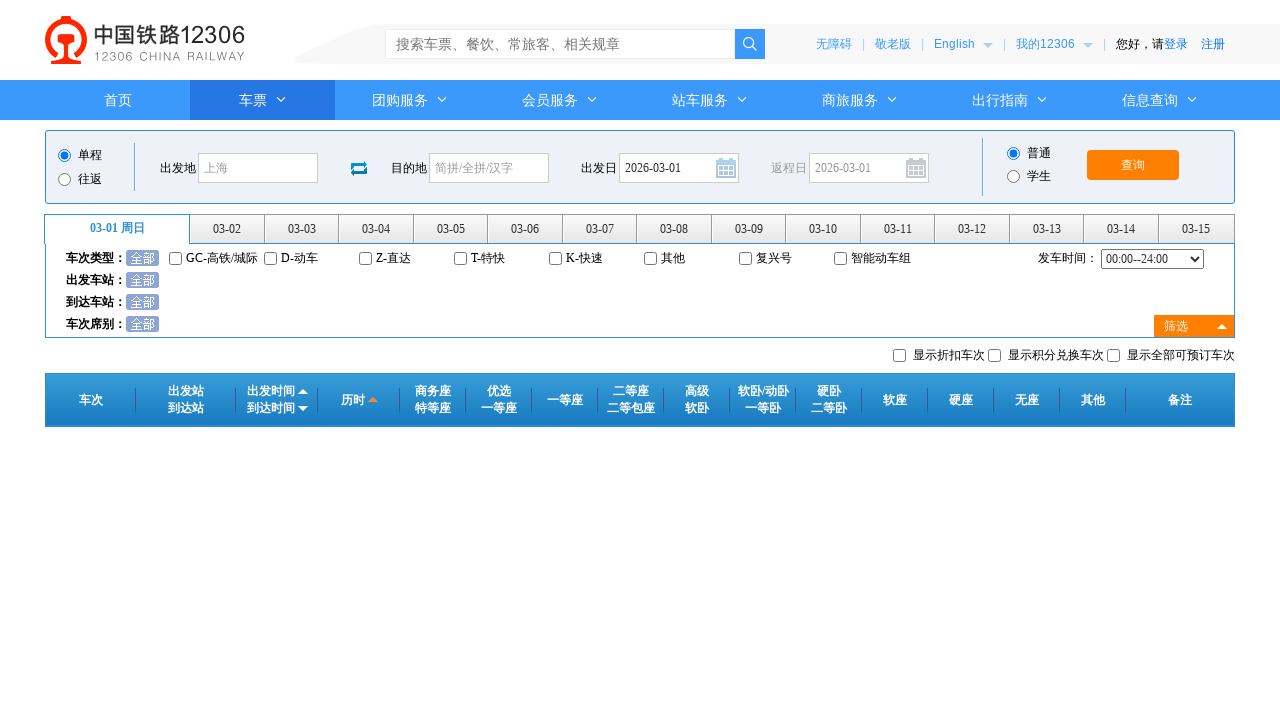

Waited 2 seconds for autocomplete UI to settle
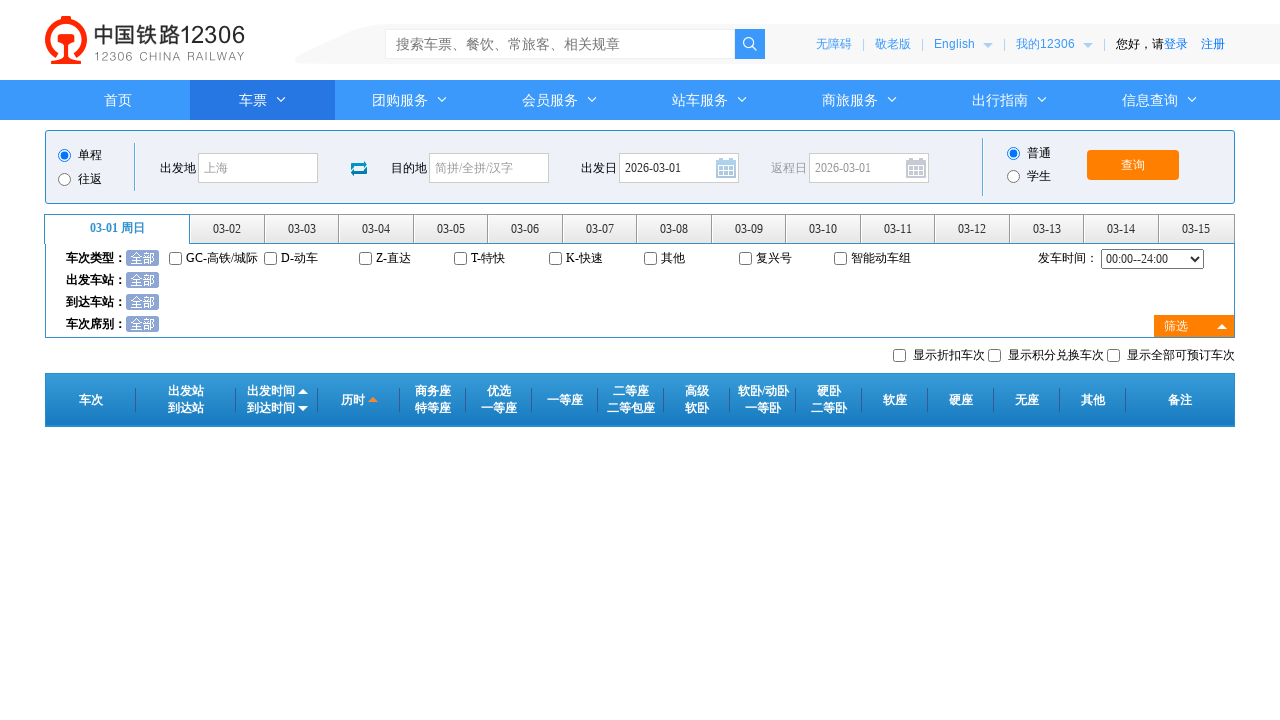

Cleared destination station field on #toStationText
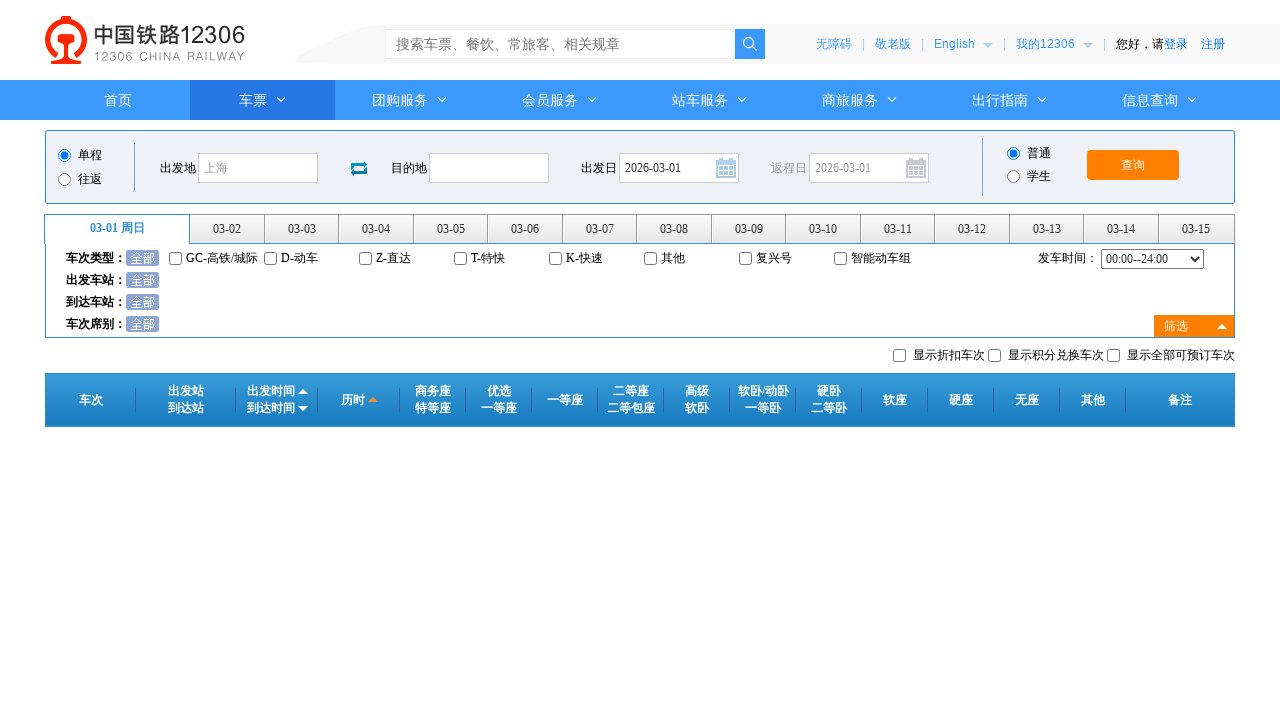

Filled destination station with Lanzhou (兰州) on #toStationText
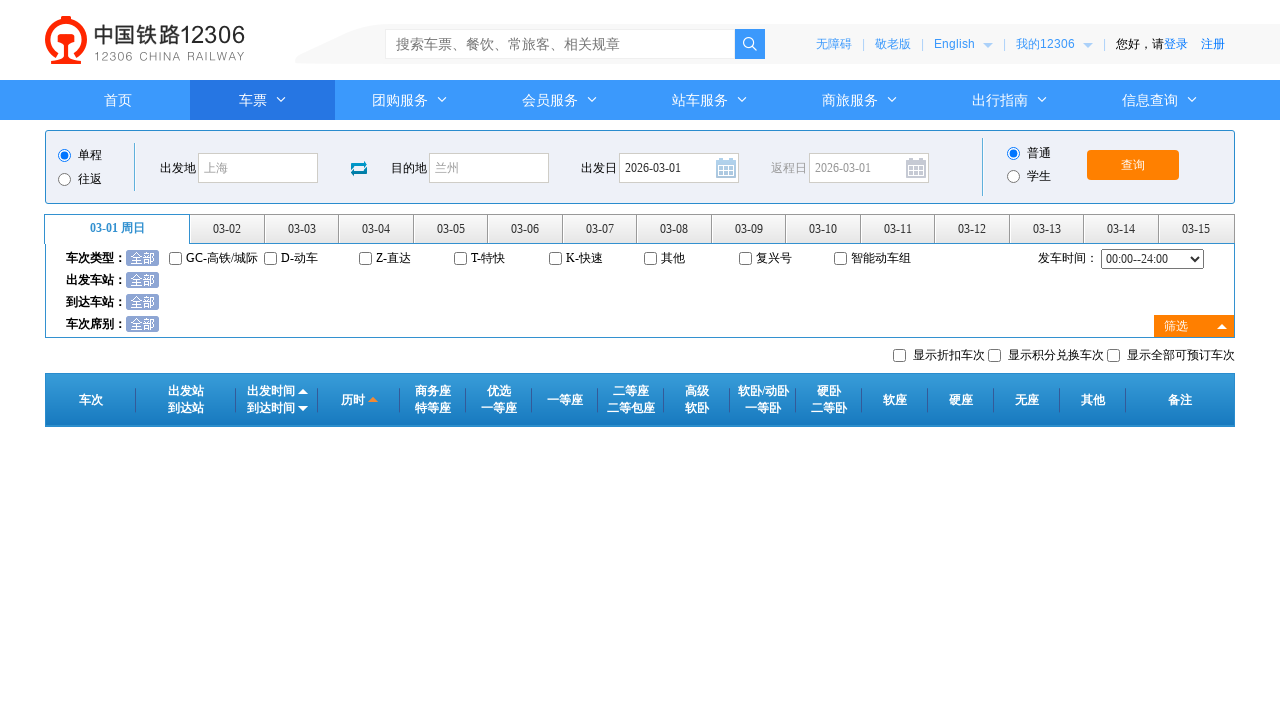

Pressed Enter to confirm destination station selection
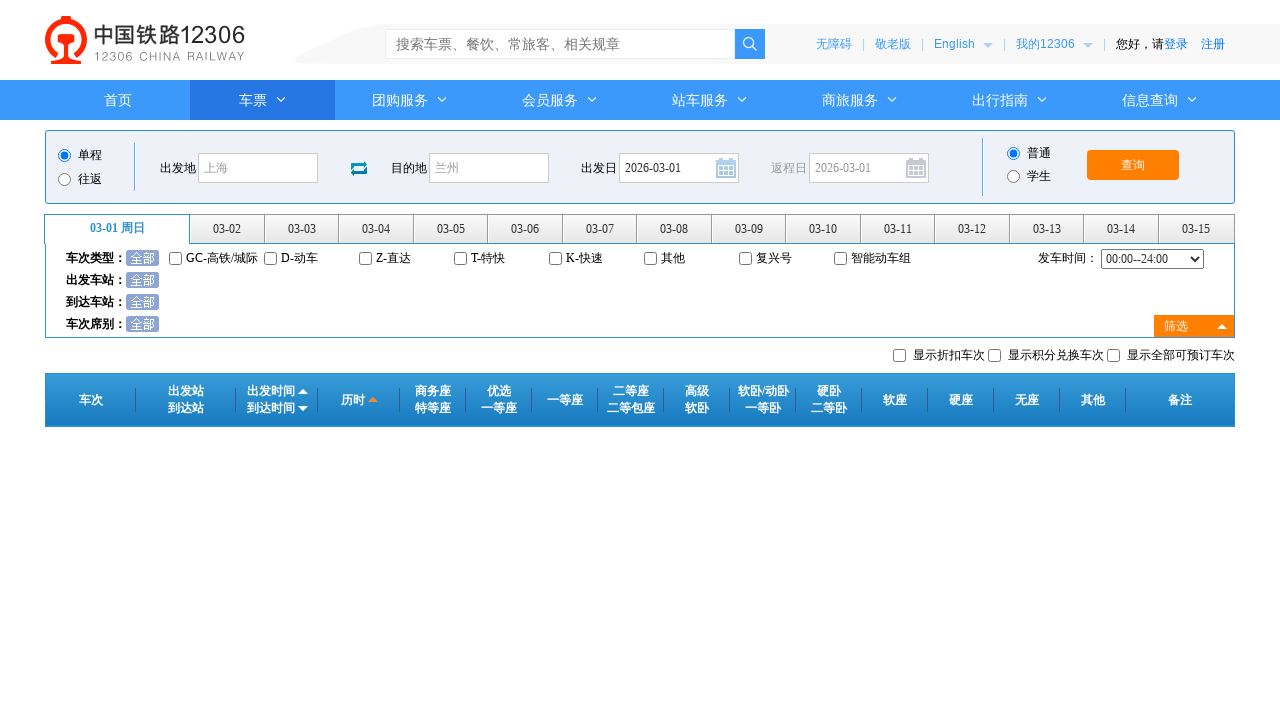

Waited 2 seconds for autocomplete UI to settle
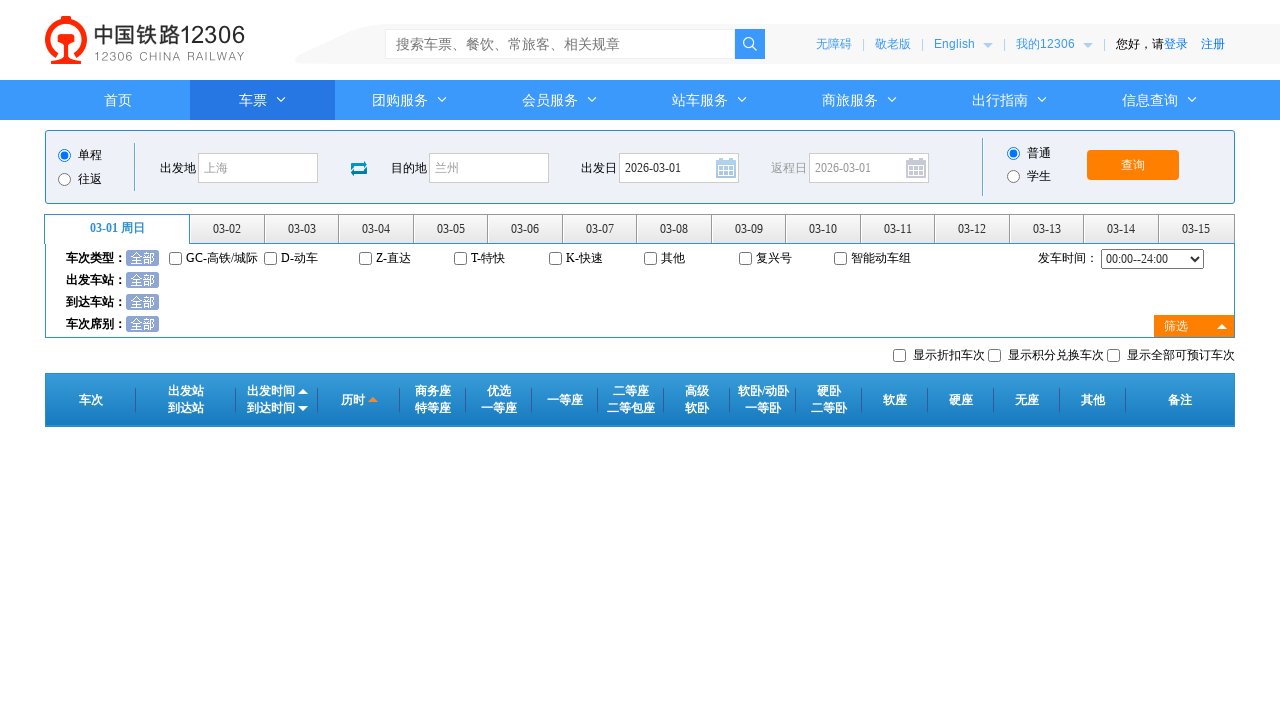

Selected full day time range (00:00--24:00) from dropdown on #cc_start_time
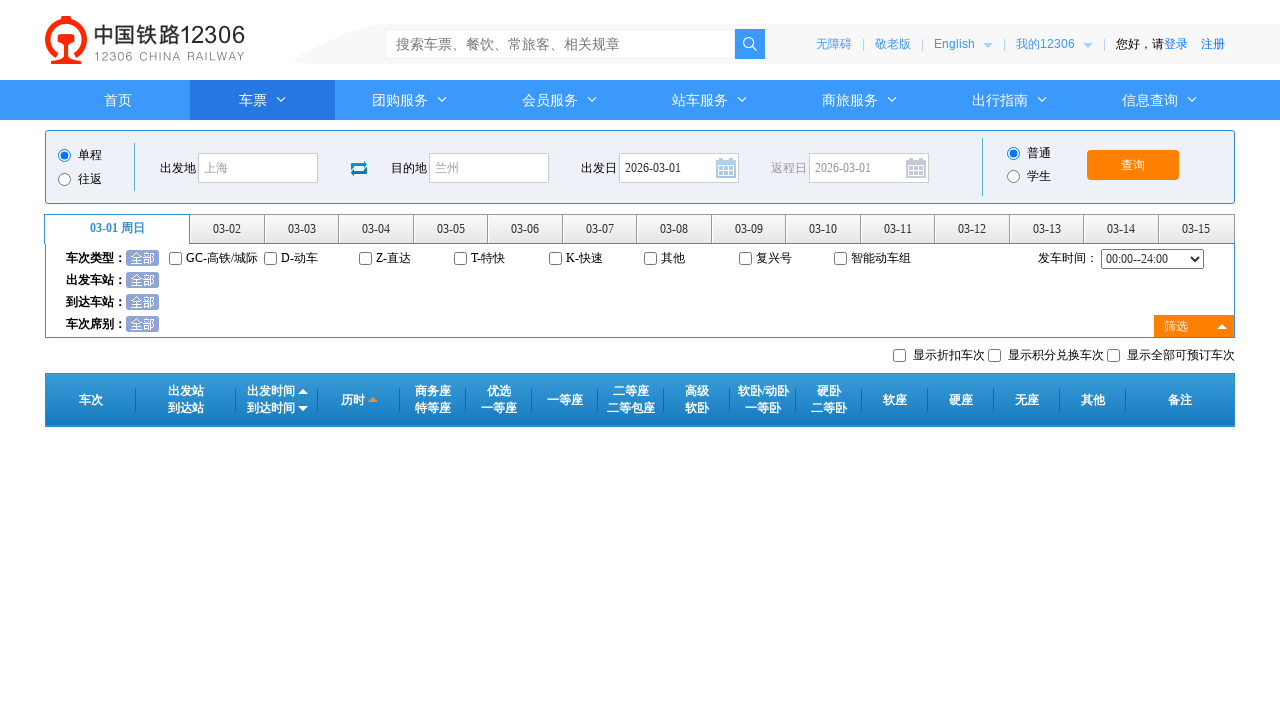

Clicked on the 5th date option in the date range list at (452, 229) on #date_range li:nth-child(5)
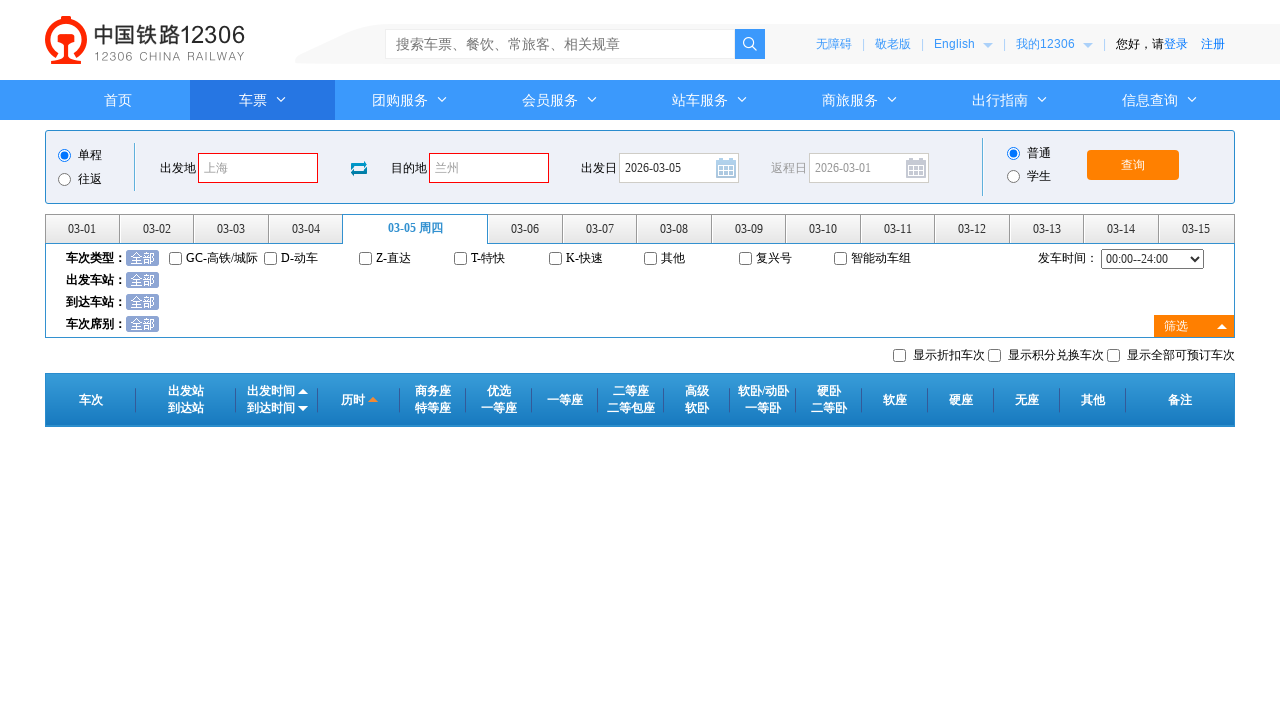

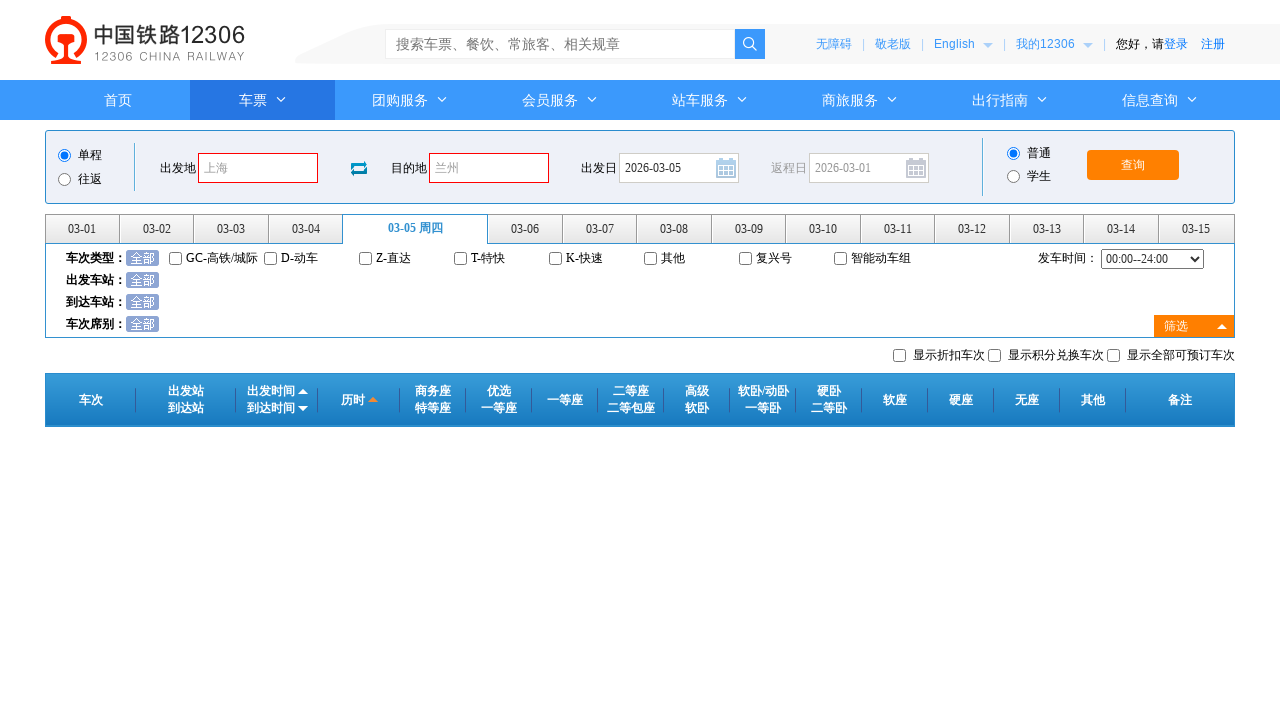